Tests radio button and checkbox selection behavior by clicking elements and verifying their selected states

Starting URL: https://automationfc.github.io/basic-form/index.html

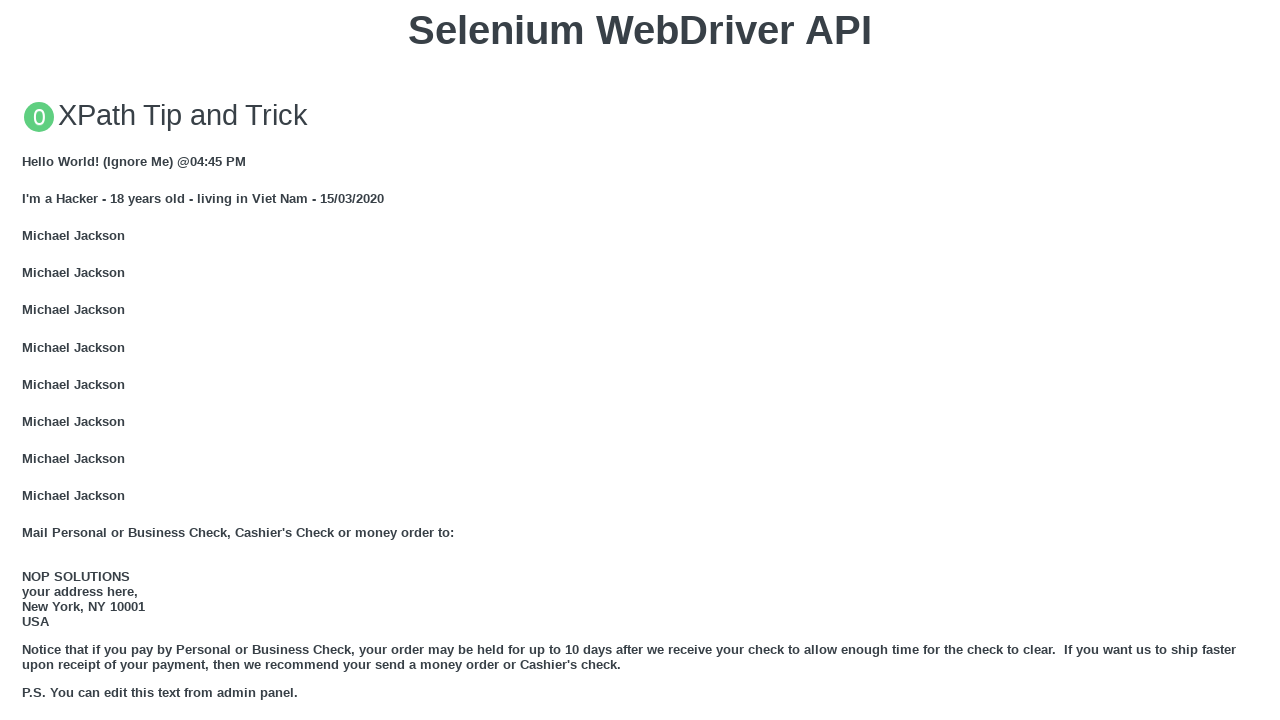

Clicked 'Under 18' radio button at (28, 360) on #under_18
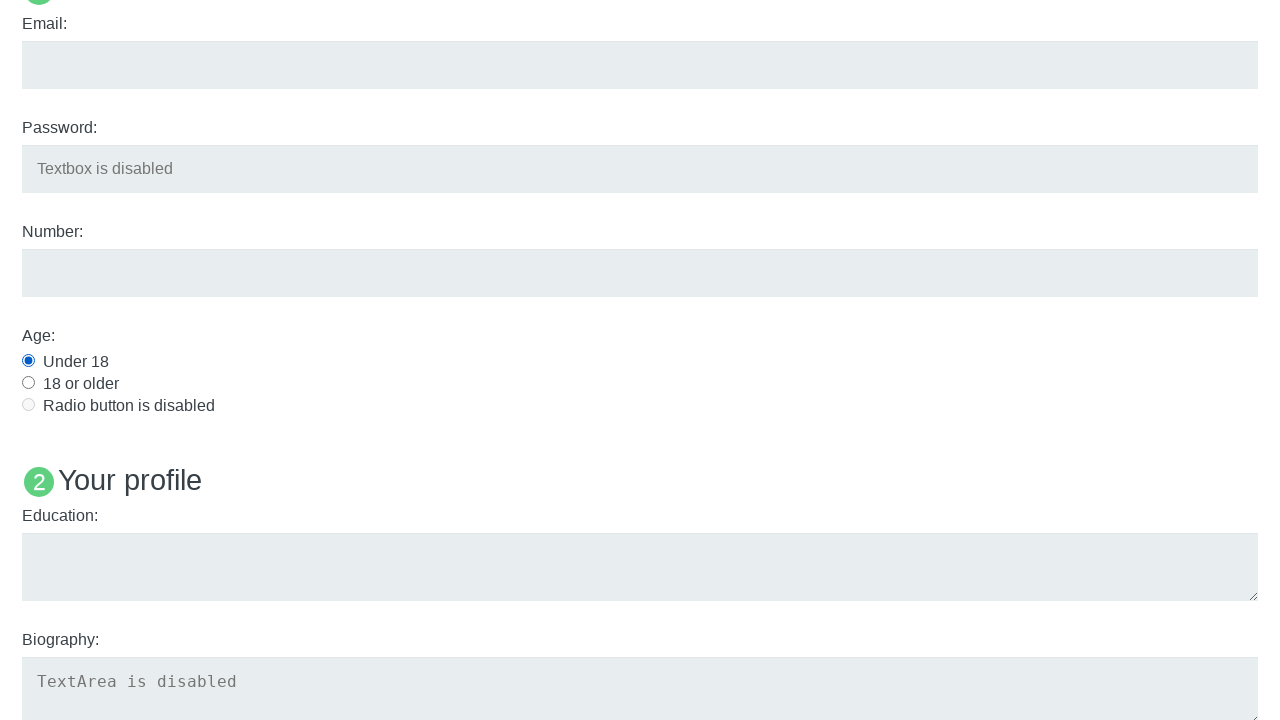

Clicked 'Java' checkbox at (28, 361) on #java
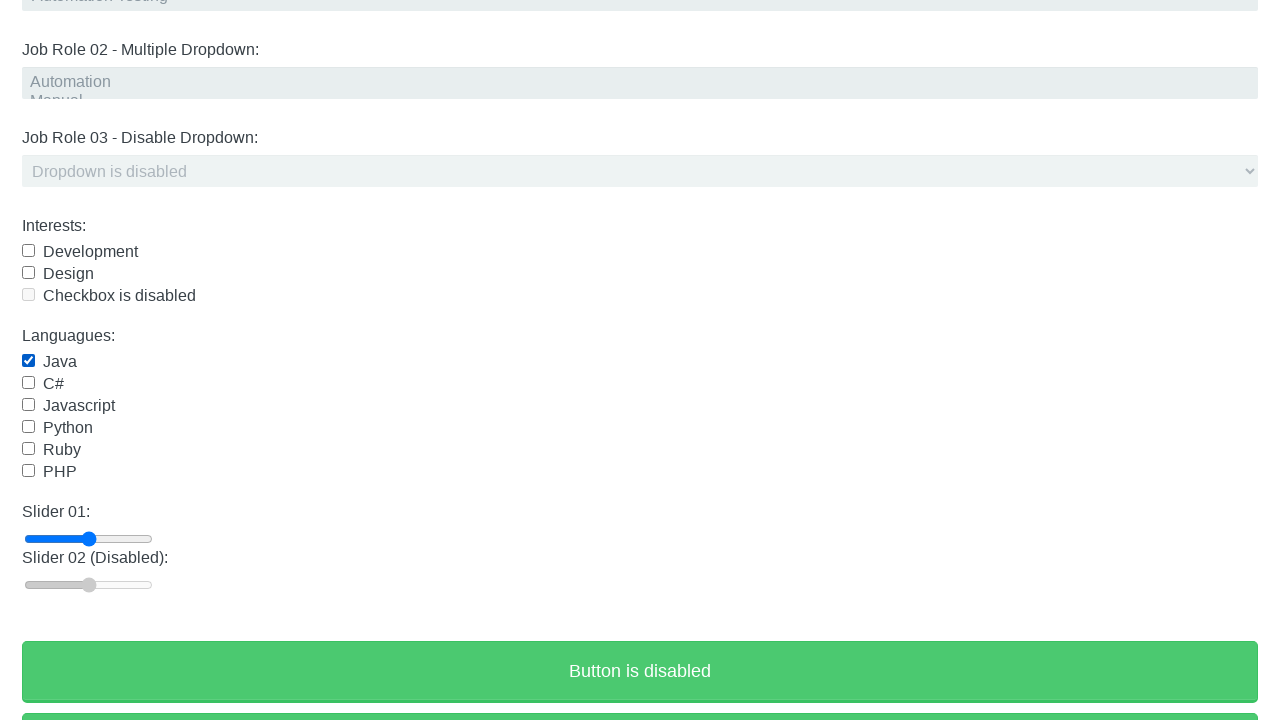

Verified 'Under 18' radio button is checked
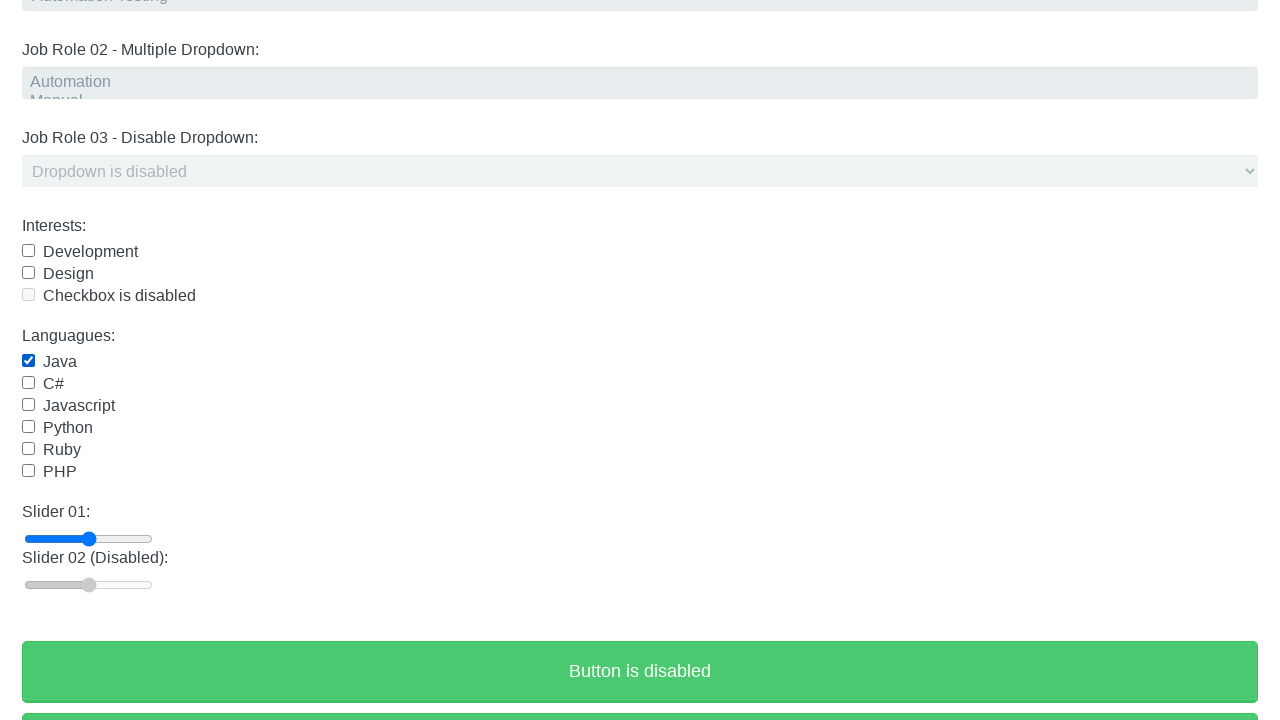

Verified 'Java' checkbox is checked
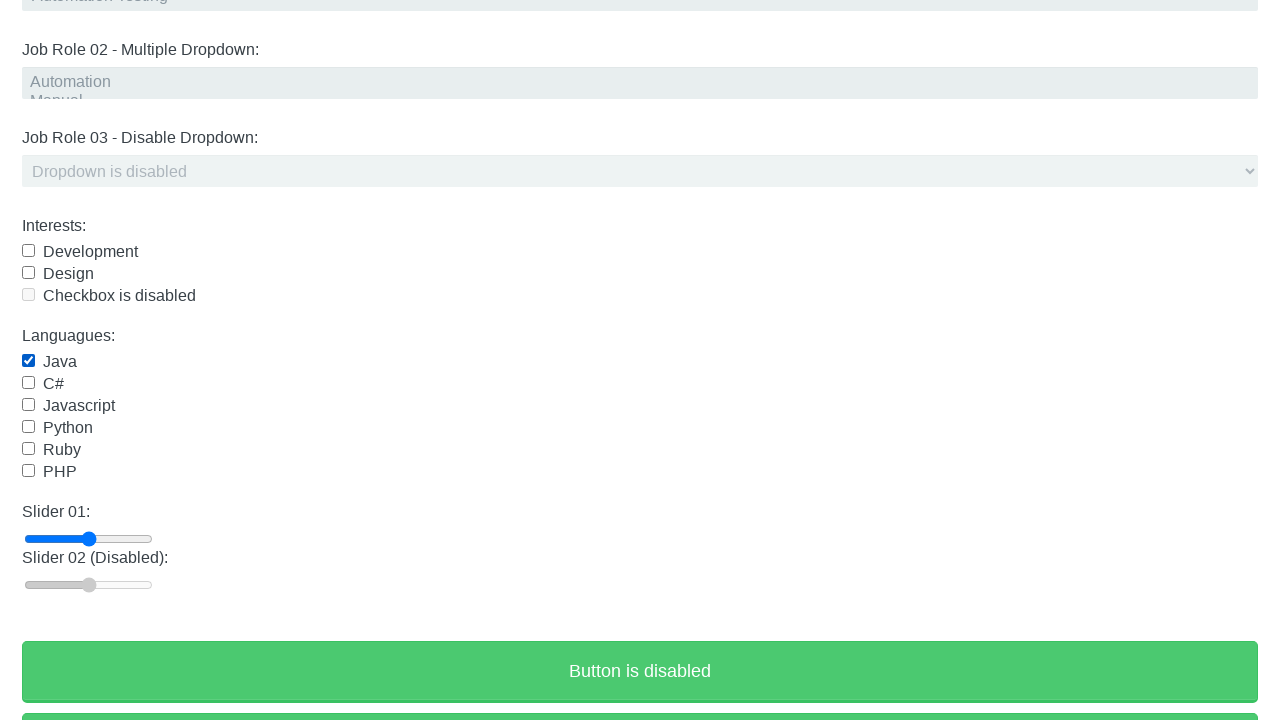

Clicked 'Under 18' radio button again to test deselection at (28, 360) on #under_18
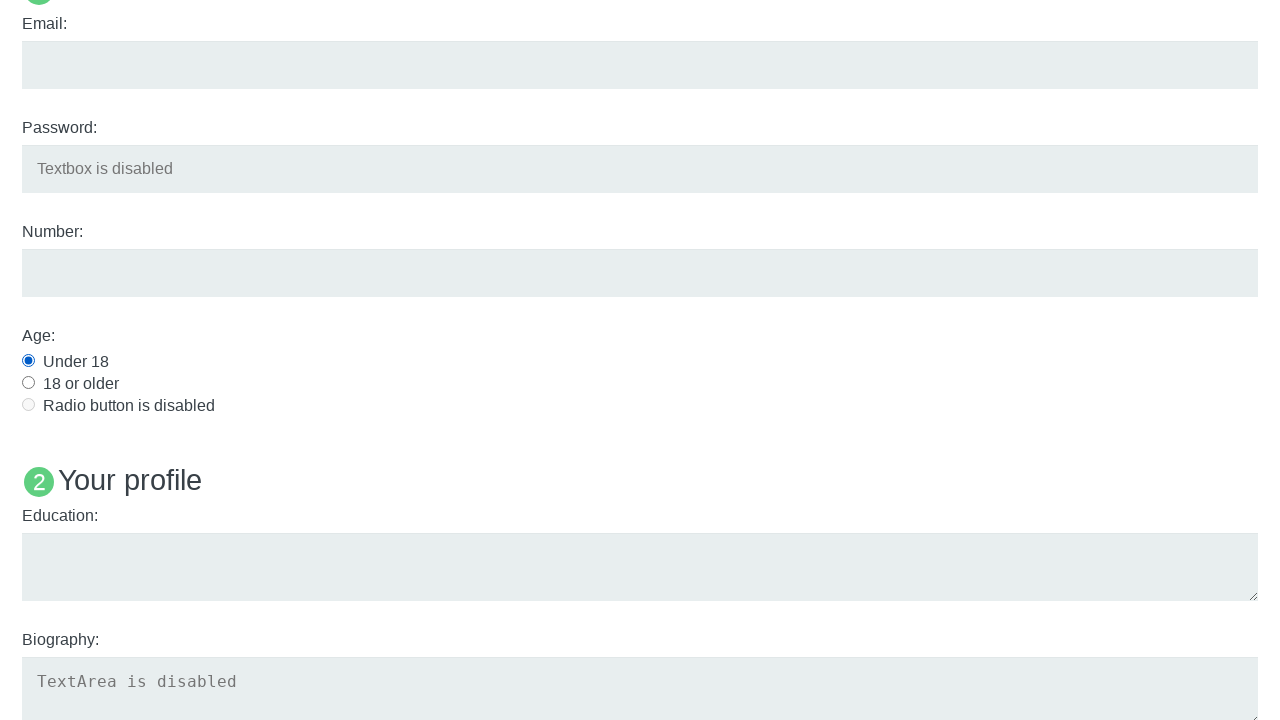

Clicked 'Java' checkbox again to test deselection at (28, 361) on #java
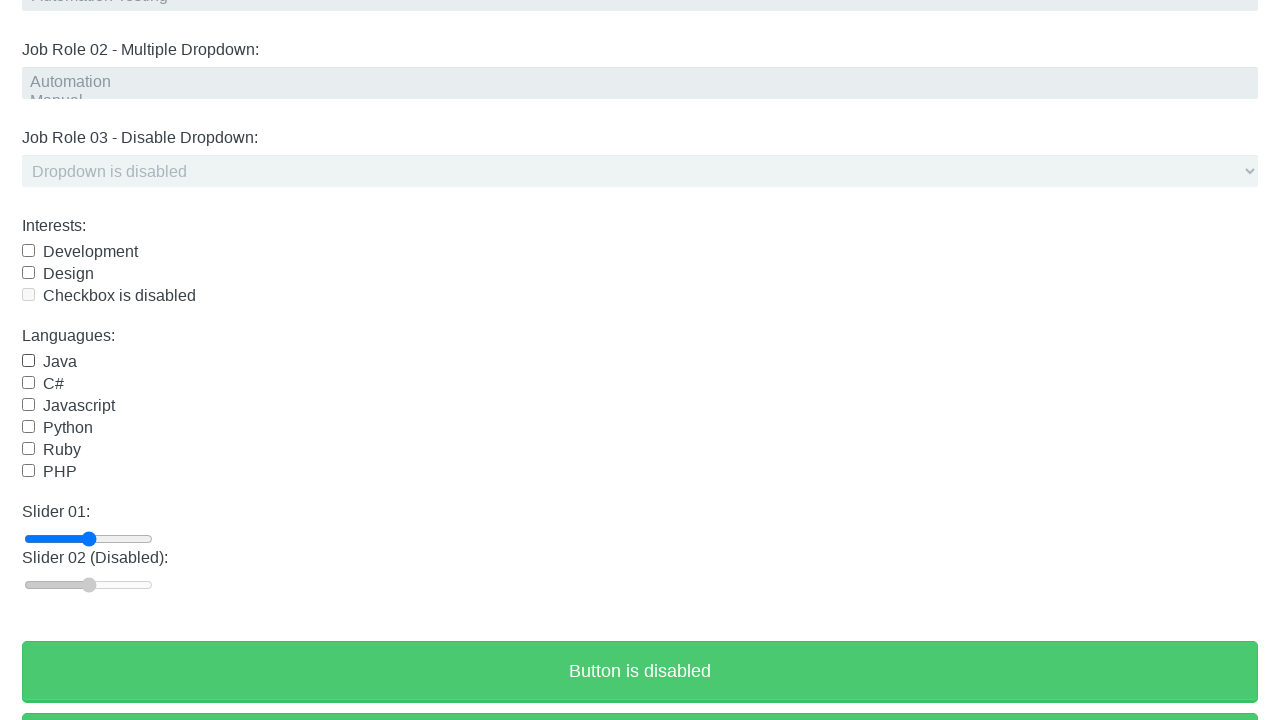

Verified 'Under 18' radio button remains checked after second click
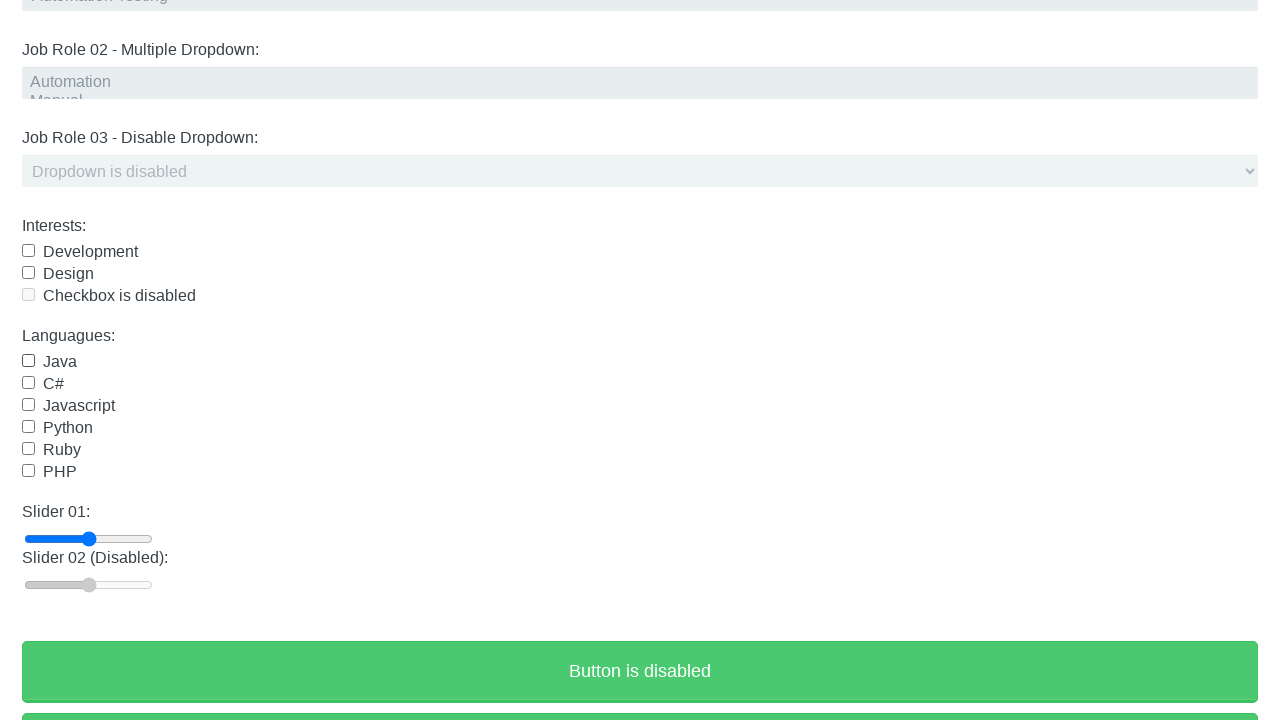

Verified 'Java' checkbox is deselected after second click
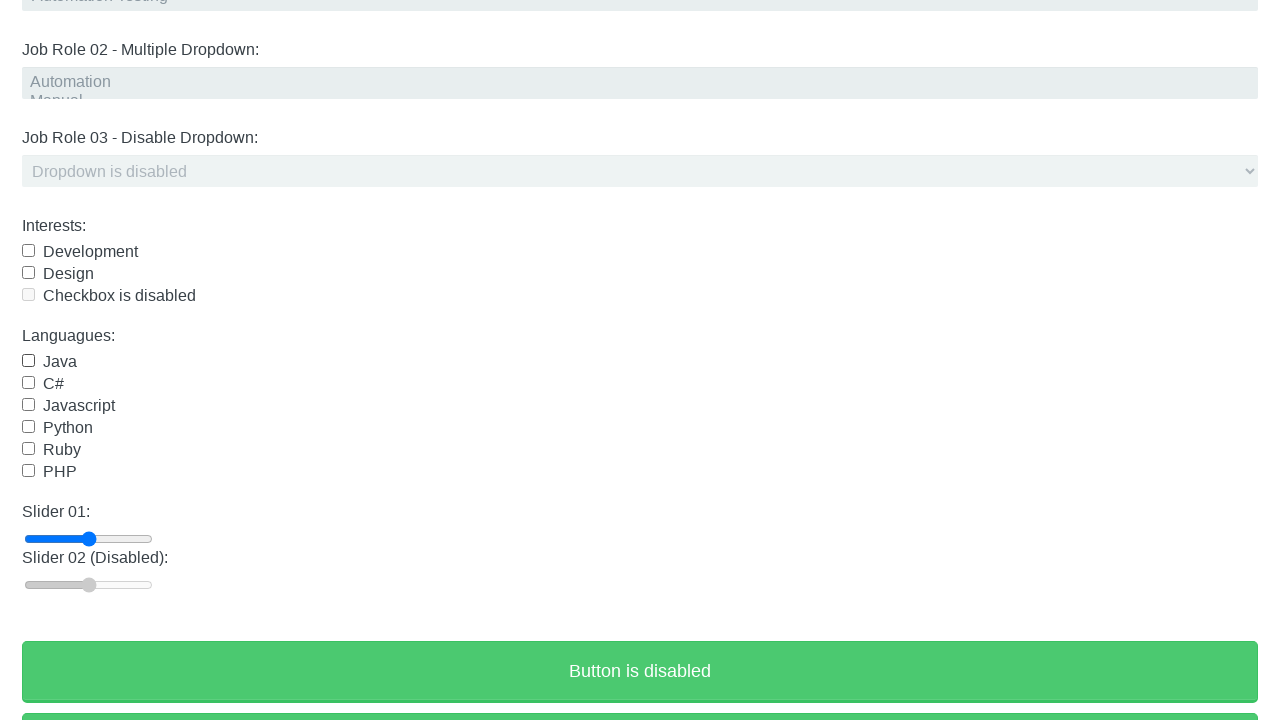

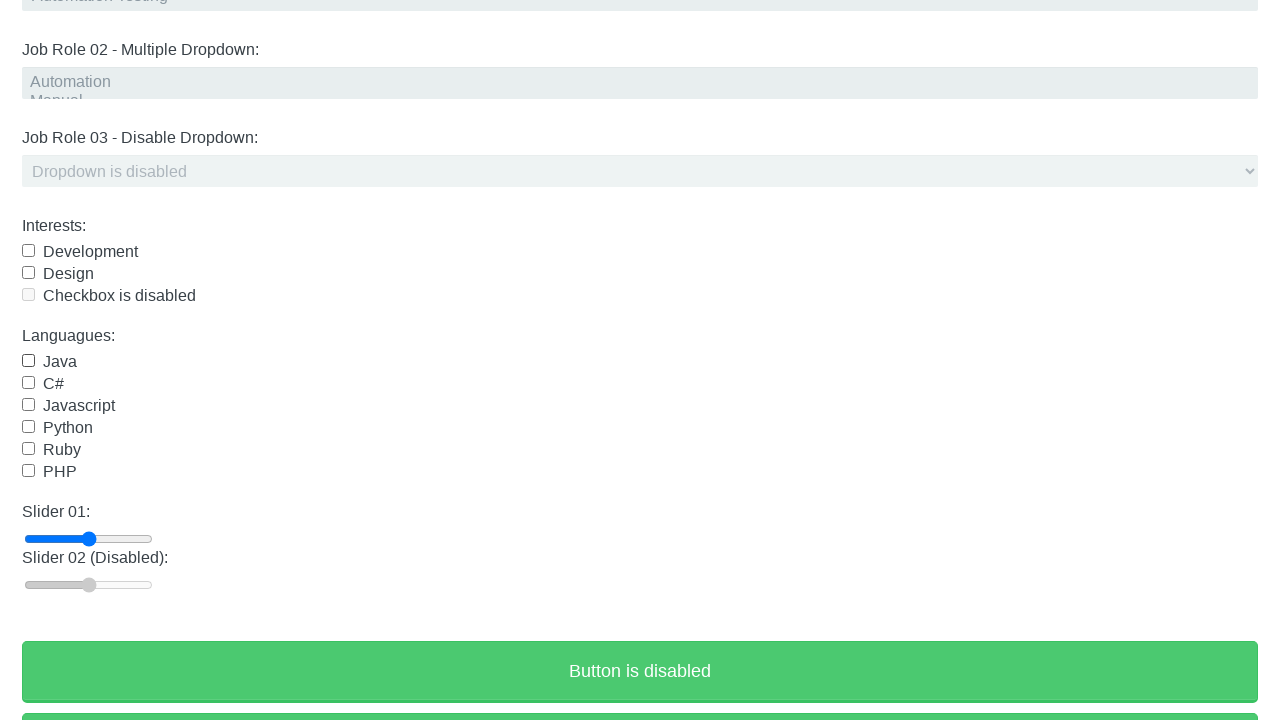